Tests toggling all checkboxes on the page by selecting each checkbox twice in sequence with pauses between actions.

Starting URL: https://smartwebby.com/PHP/Phptips2.asp

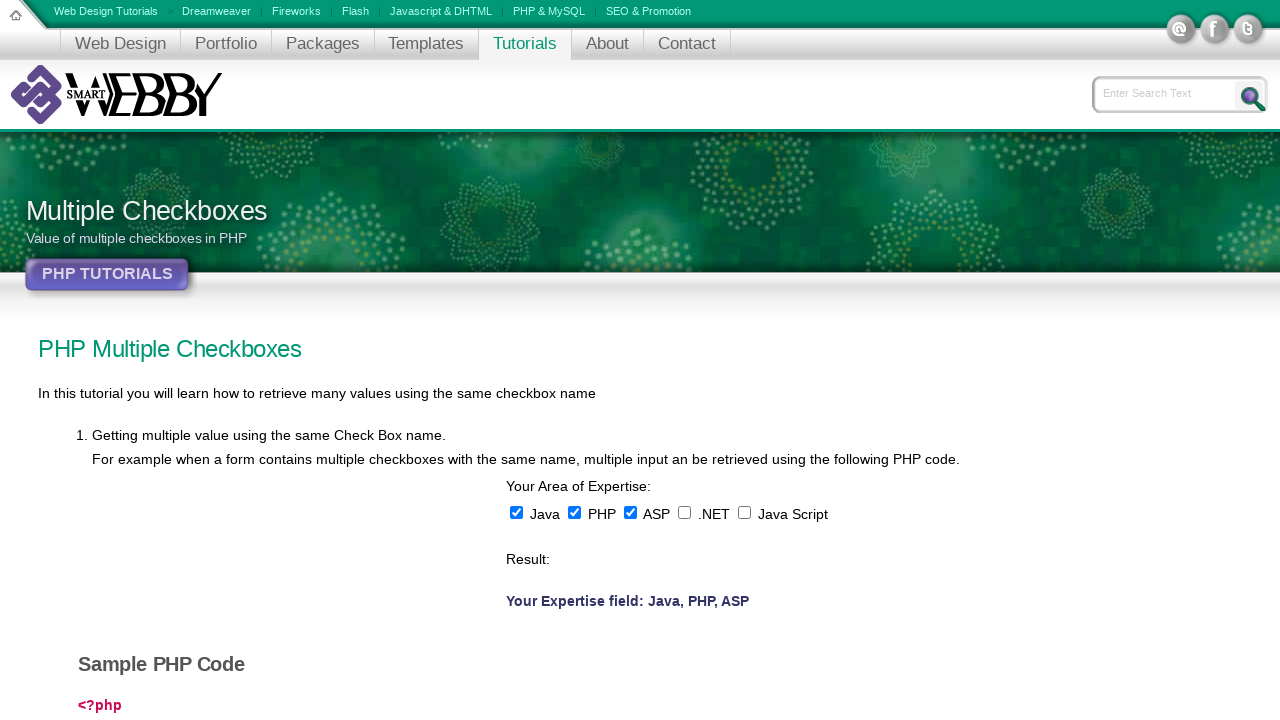

Waited for checkboxes to load on the page
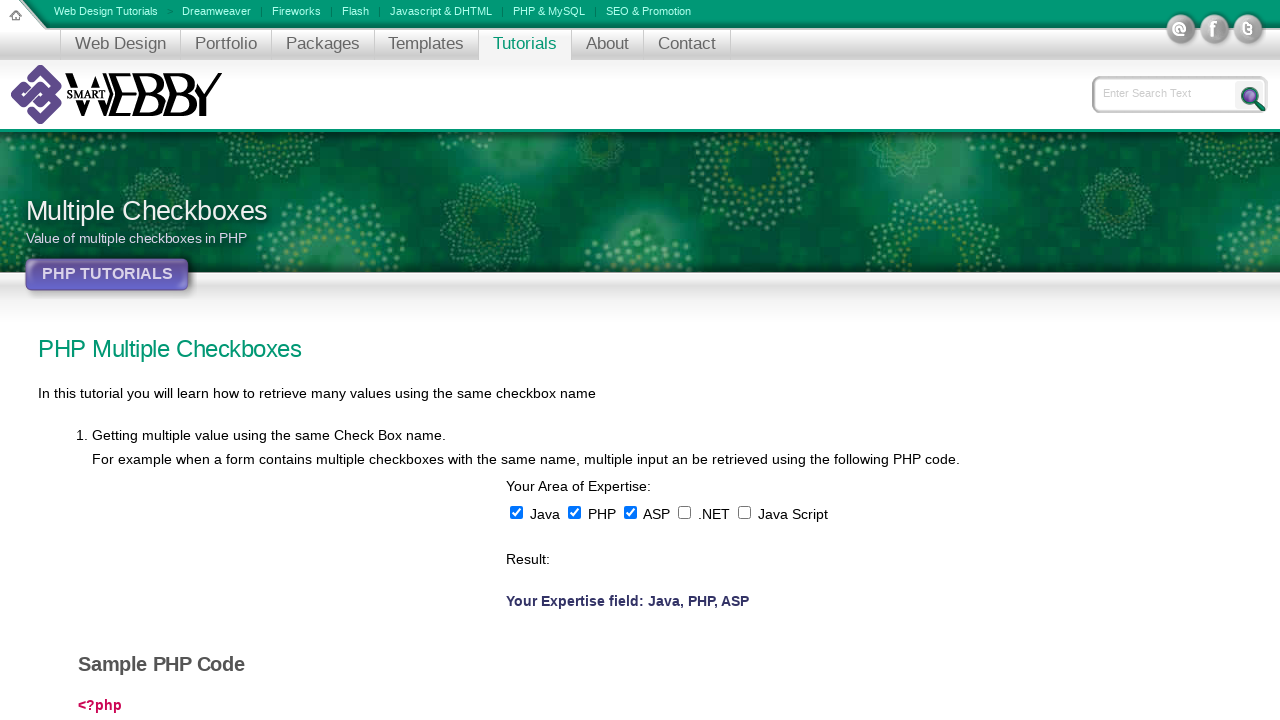

Found 5 checkboxes on the page
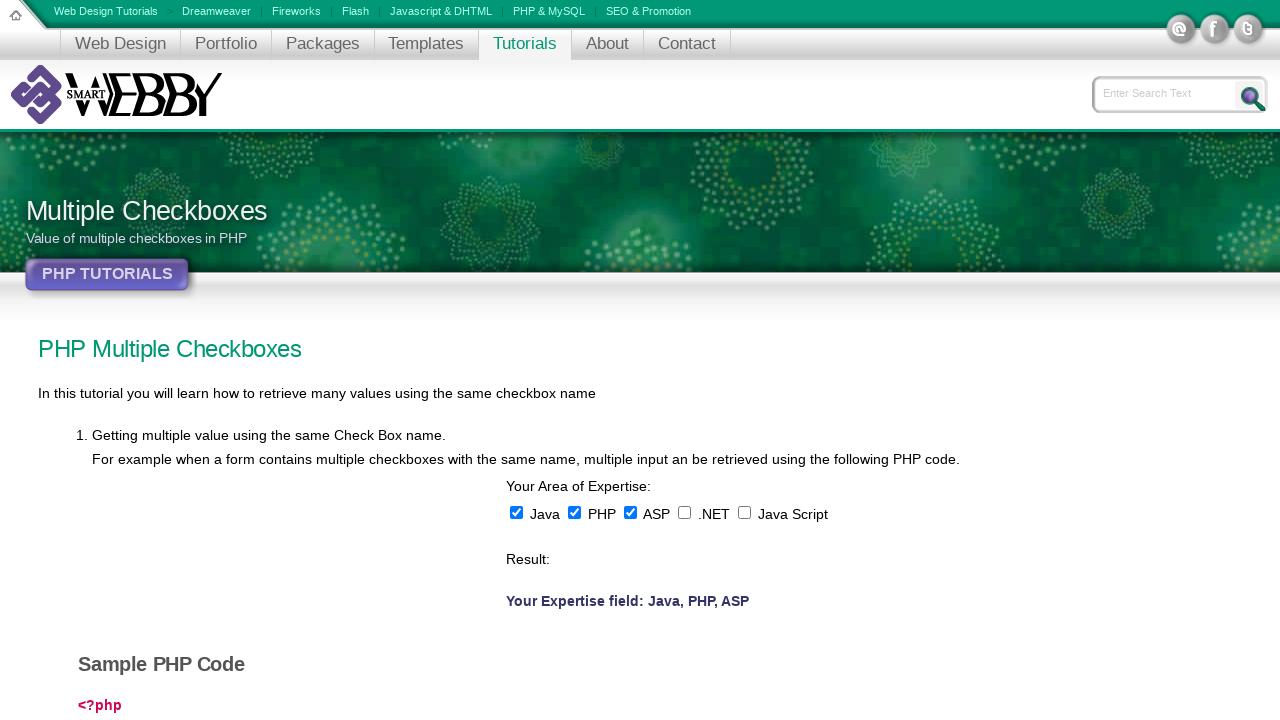

Clicked checkbox 1 first time to select at (516, 512) on input[type='checkbox'] >> nth=0
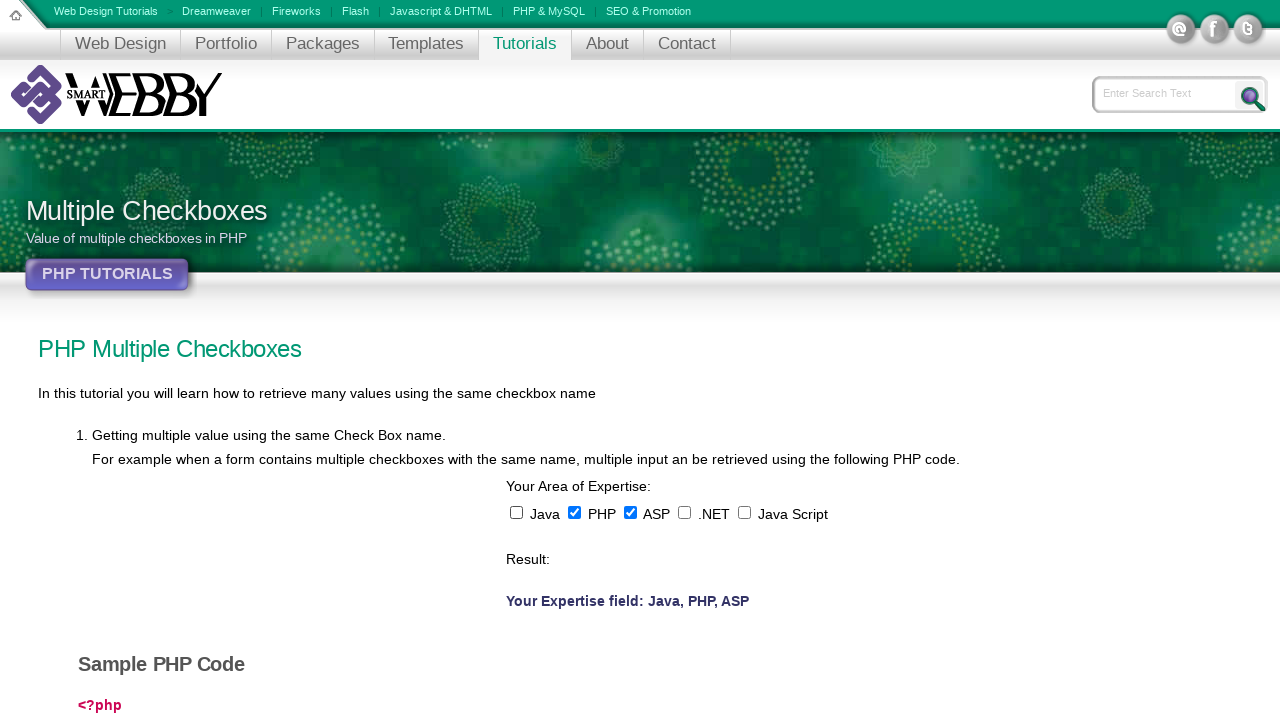

Paused 500ms after first click on checkbox 1
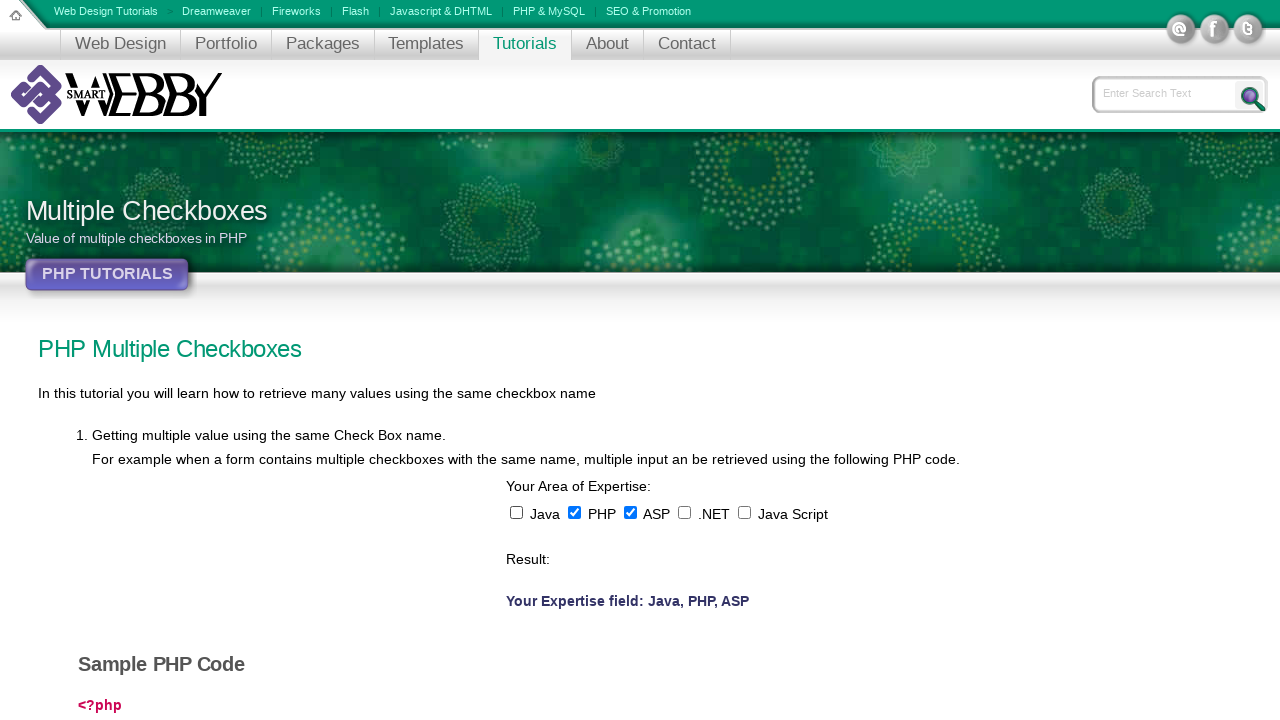

Clicked checkbox 1 second time to toggle at (516, 512) on input[type='checkbox'] >> nth=0
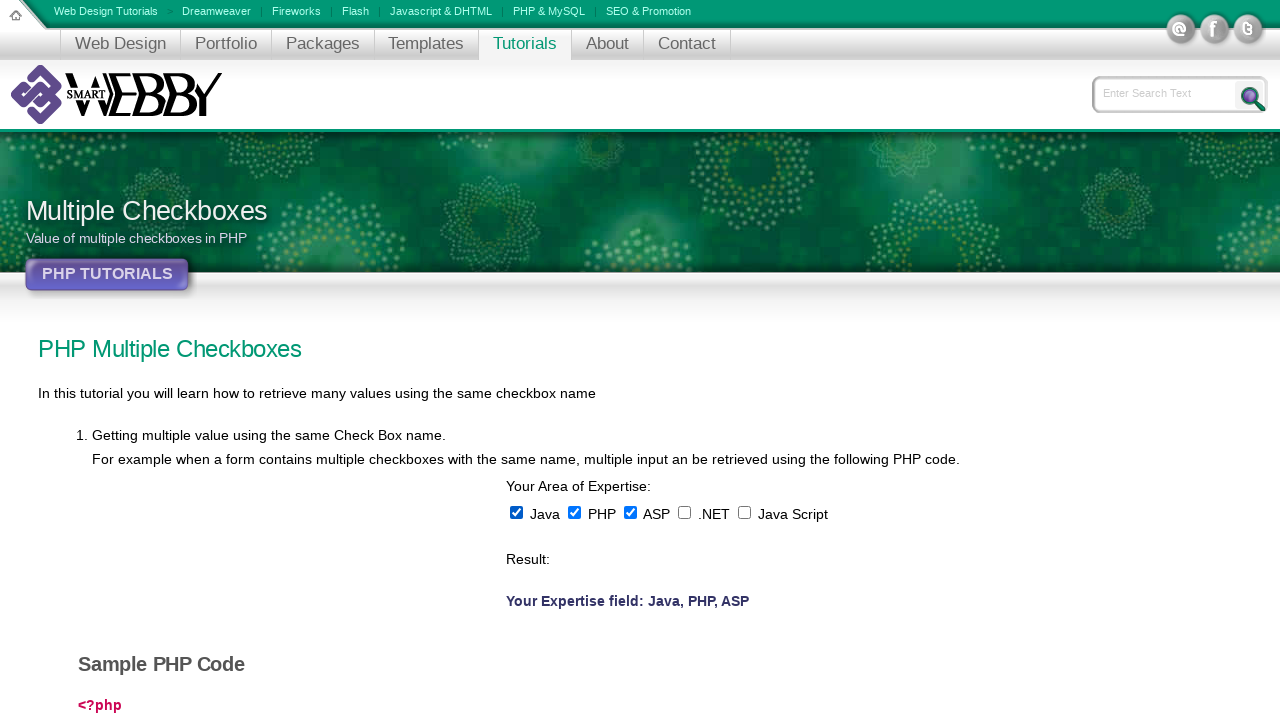

Paused 500ms after second click on checkbox 1
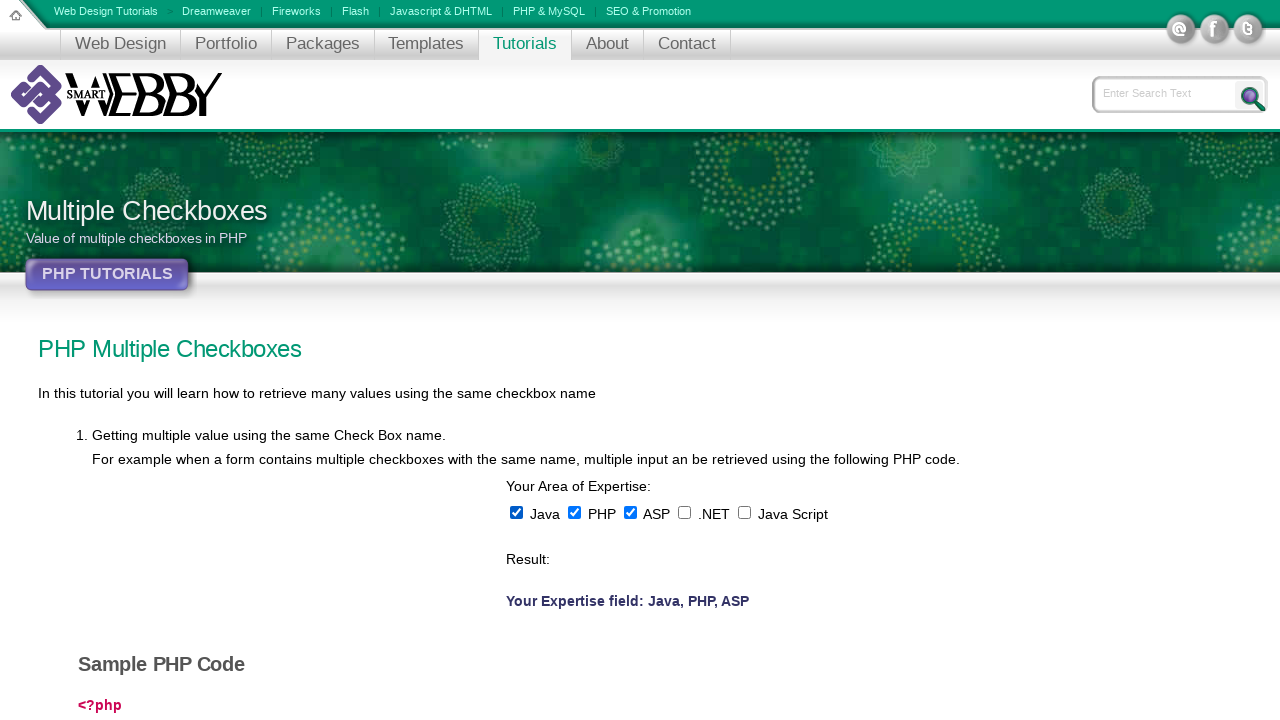

Clicked checkbox 2 first time to select at (574, 512) on input[type='checkbox'] >> nth=1
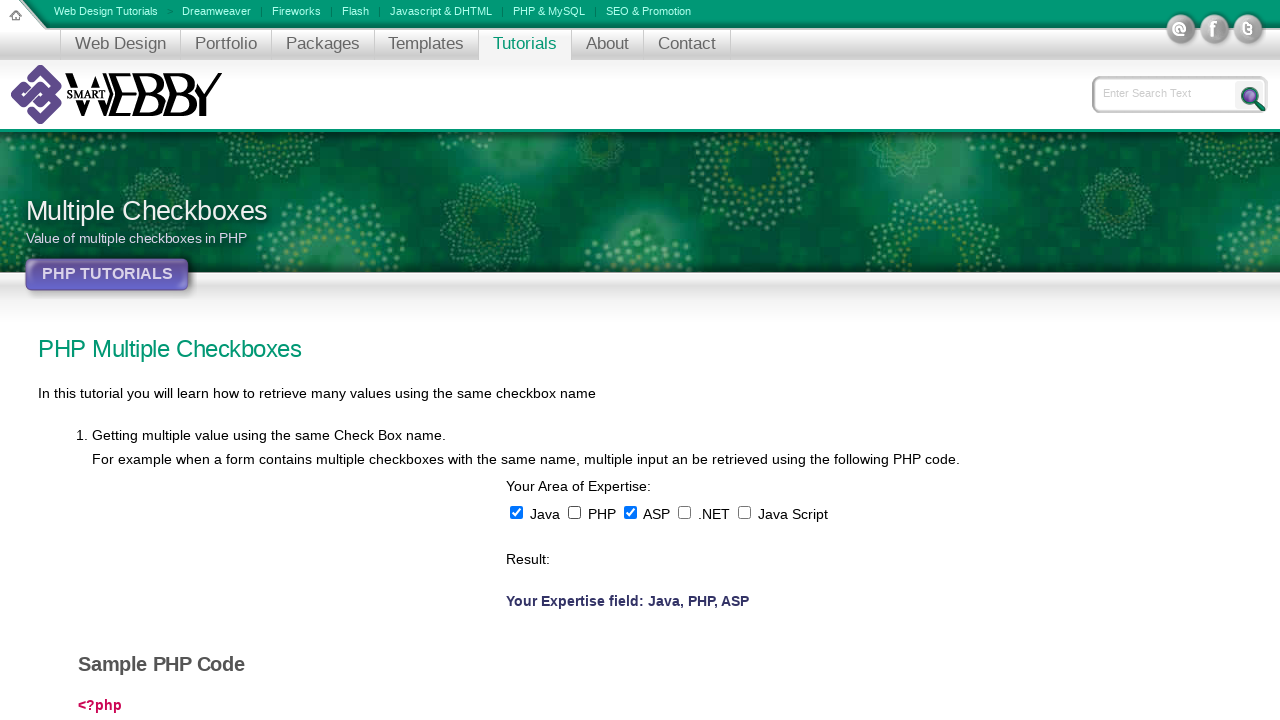

Paused 500ms after first click on checkbox 2
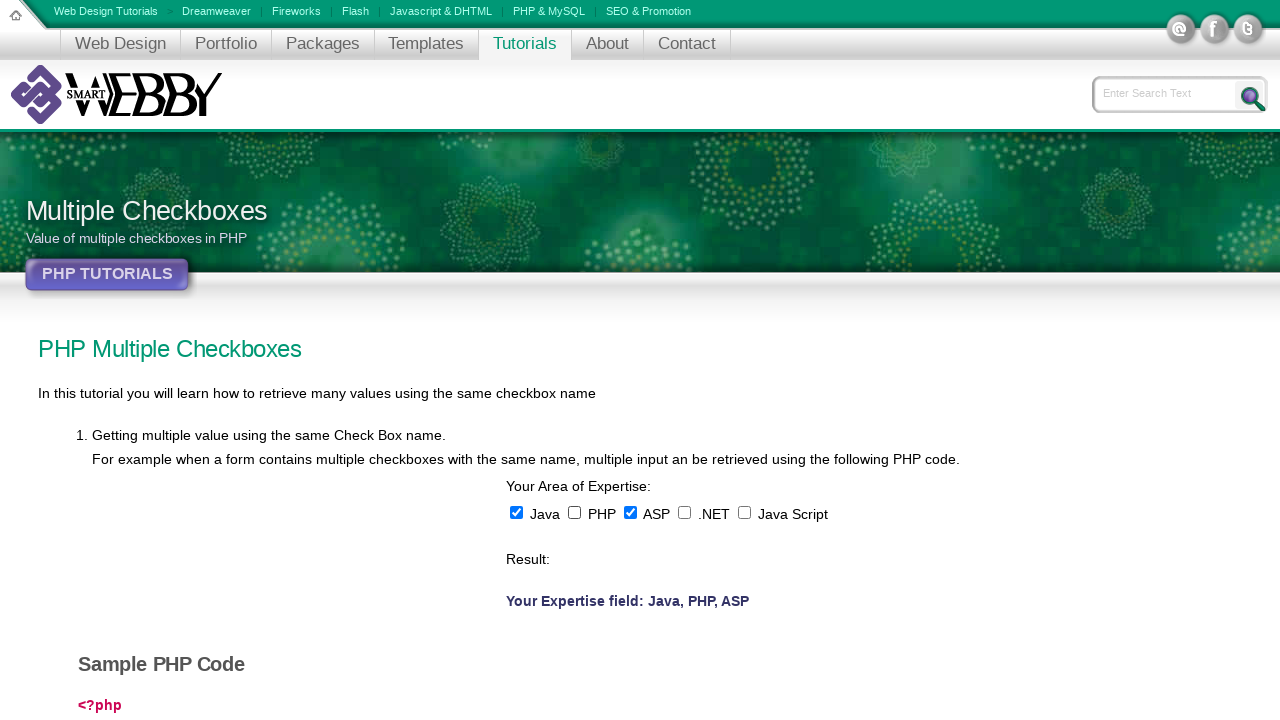

Clicked checkbox 2 second time to toggle at (574, 512) on input[type='checkbox'] >> nth=1
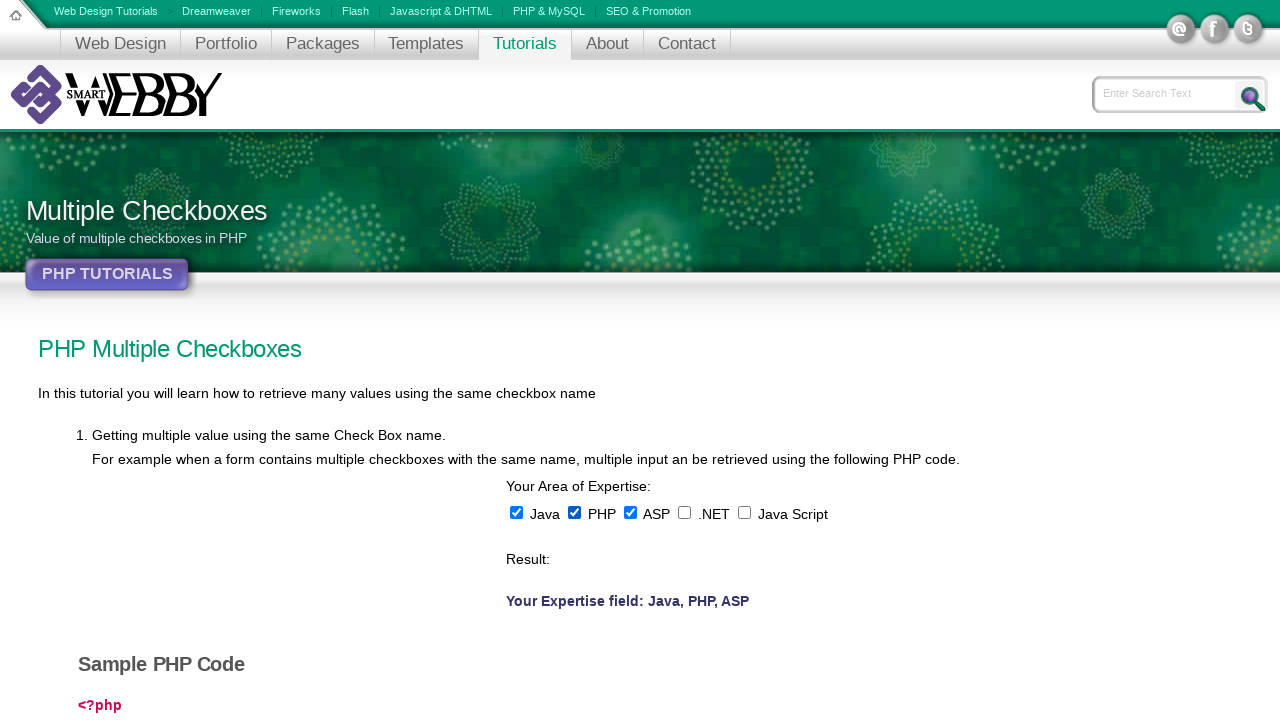

Paused 500ms after second click on checkbox 2
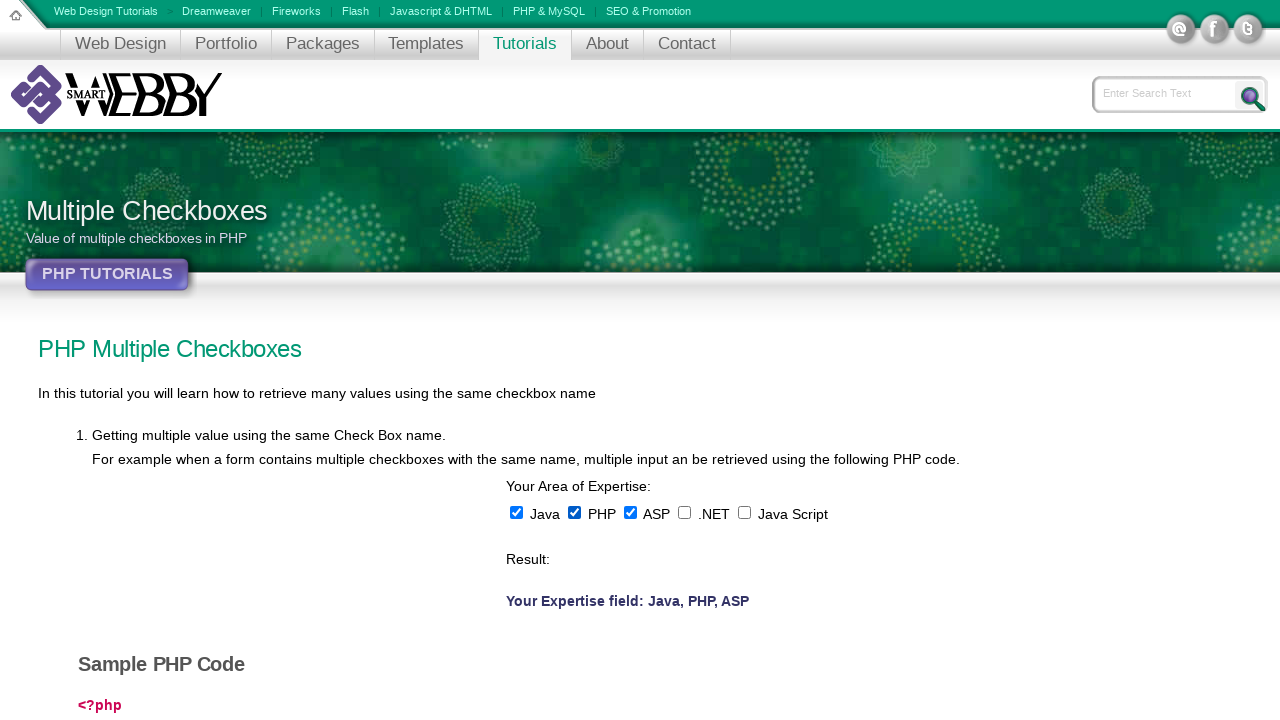

Clicked checkbox 3 first time to select at (630, 512) on input[type='checkbox'] >> nth=2
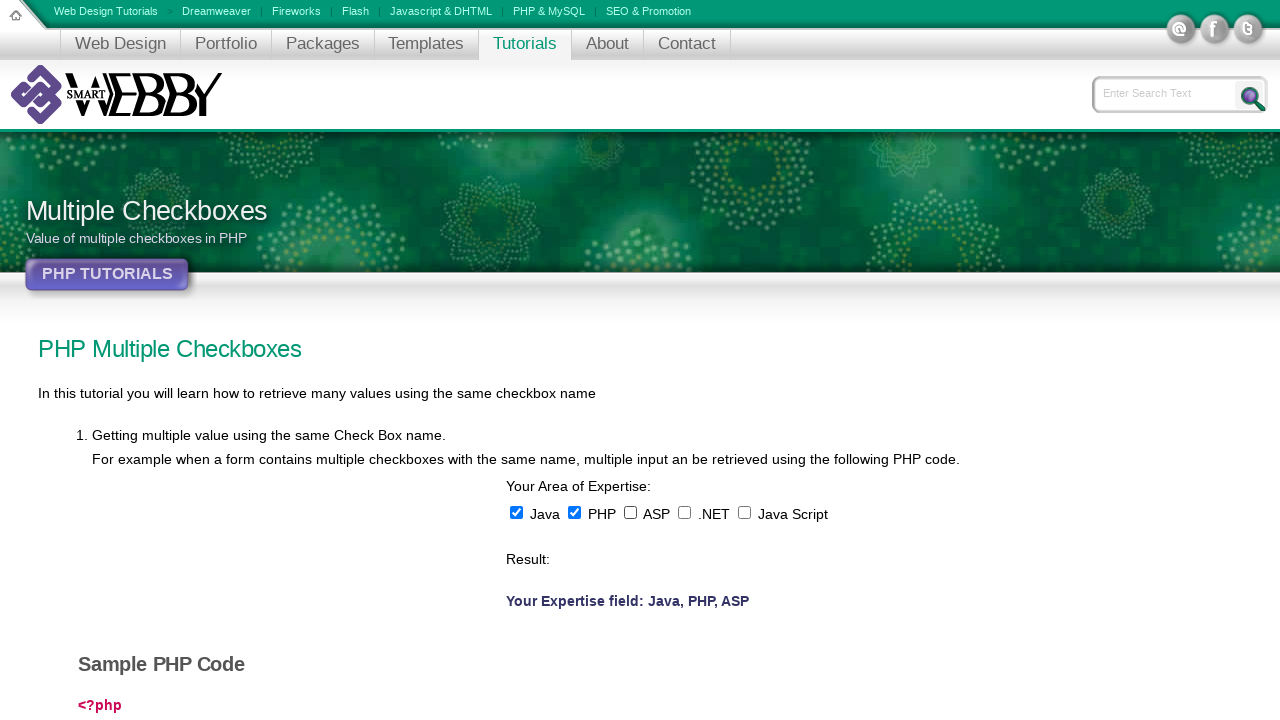

Paused 500ms after first click on checkbox 3
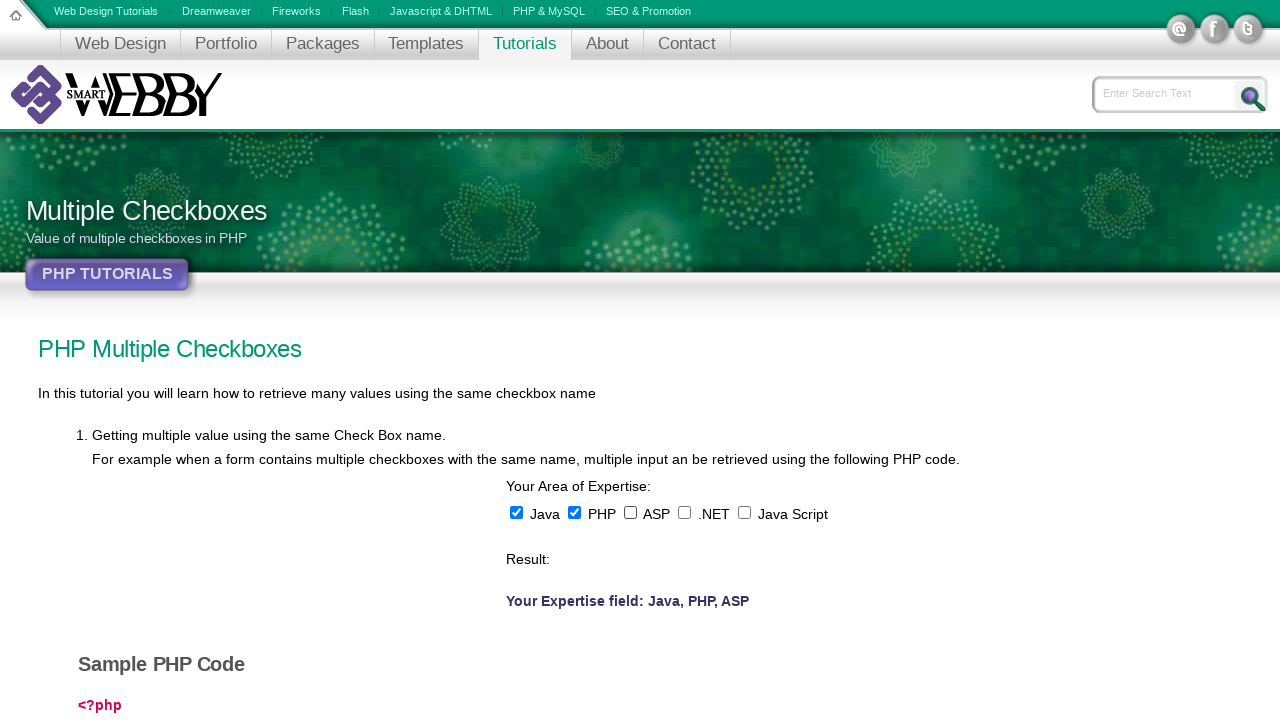

Clicked checkbox 3 second time to toggle at (630, 512) on input[type='checkbox'] >> nth=2
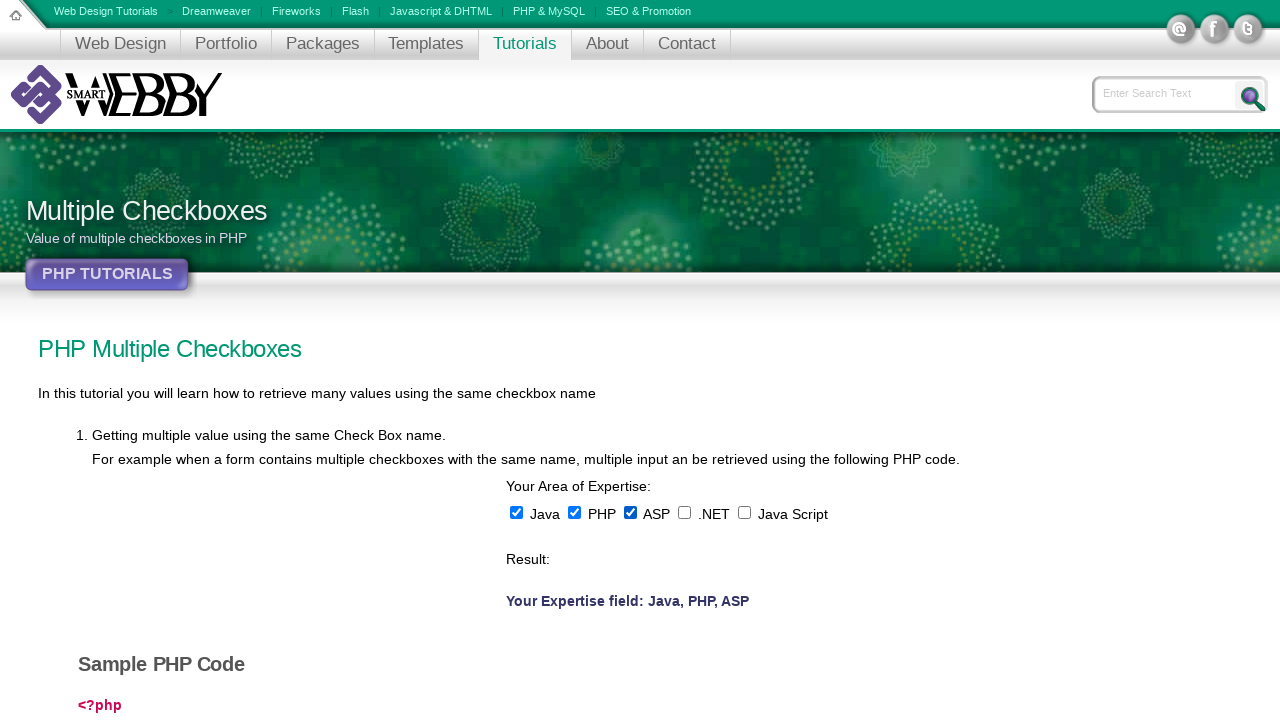

Paused 500ms after second click on checkbox 3
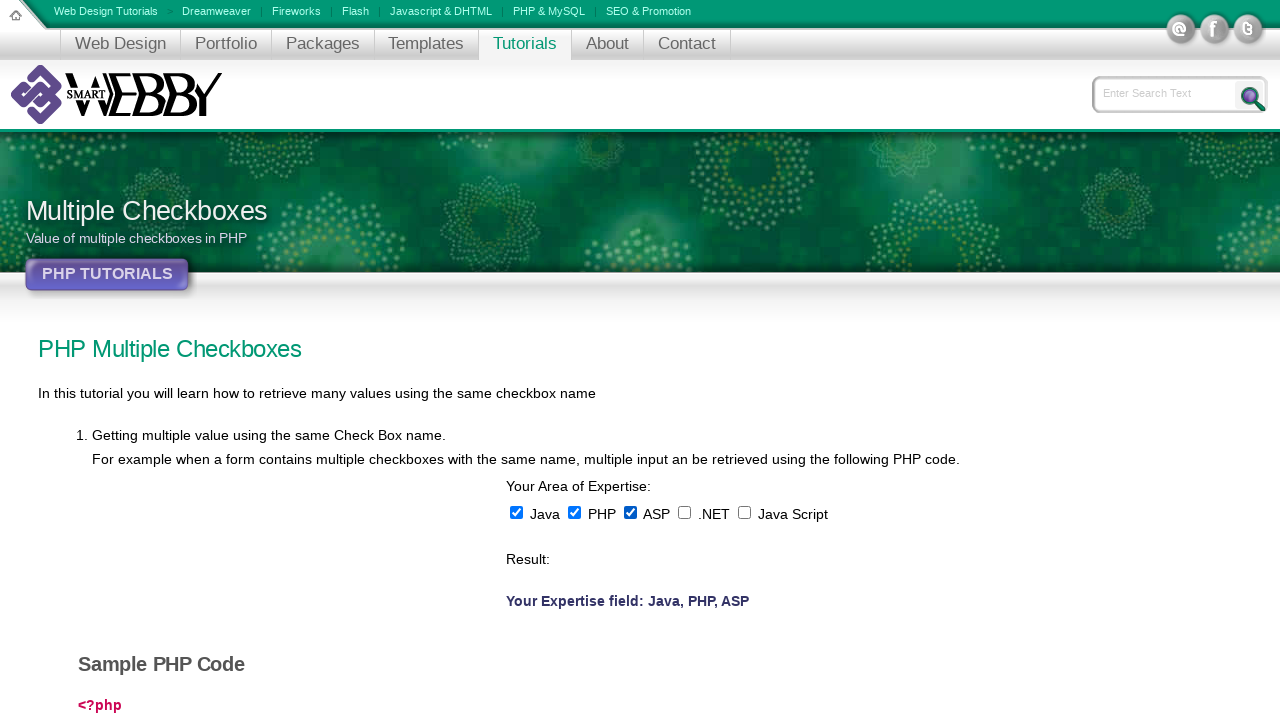

Clicked checkbox 4 first time to select at (684, 512) on input[type='checkbox'] >> nth=3
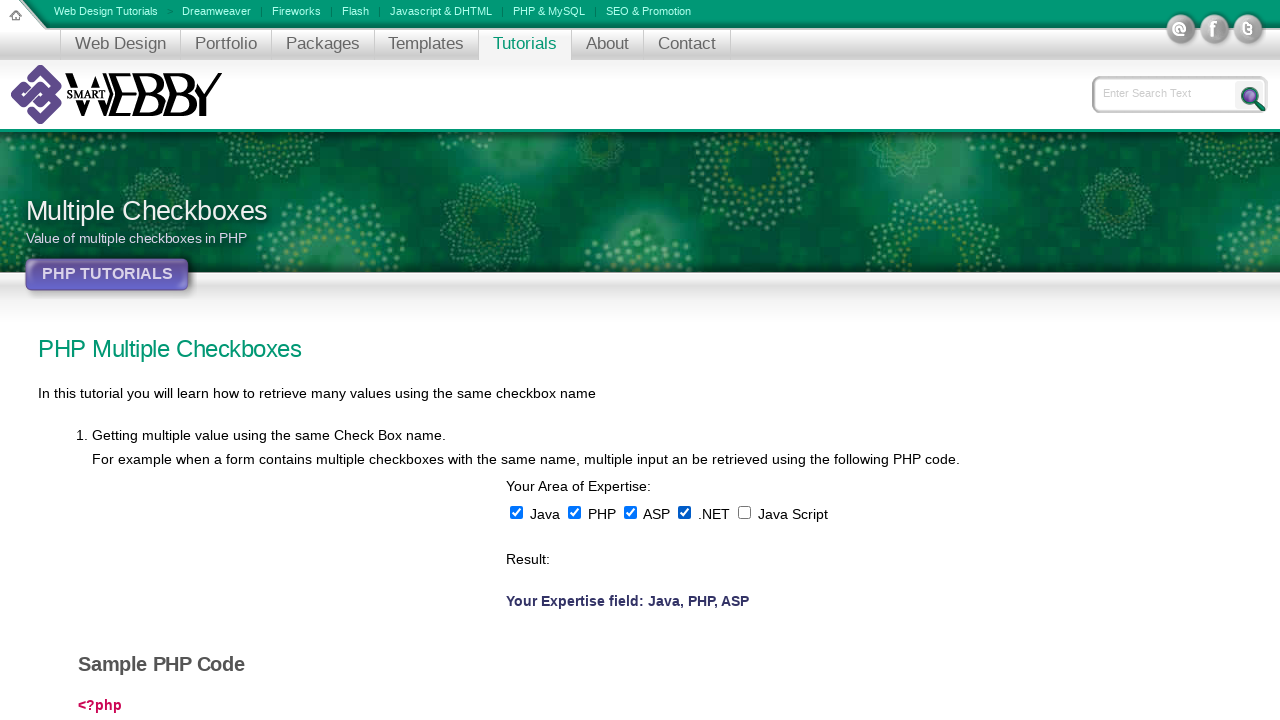

Paused 500ms after first click on checkbox 4
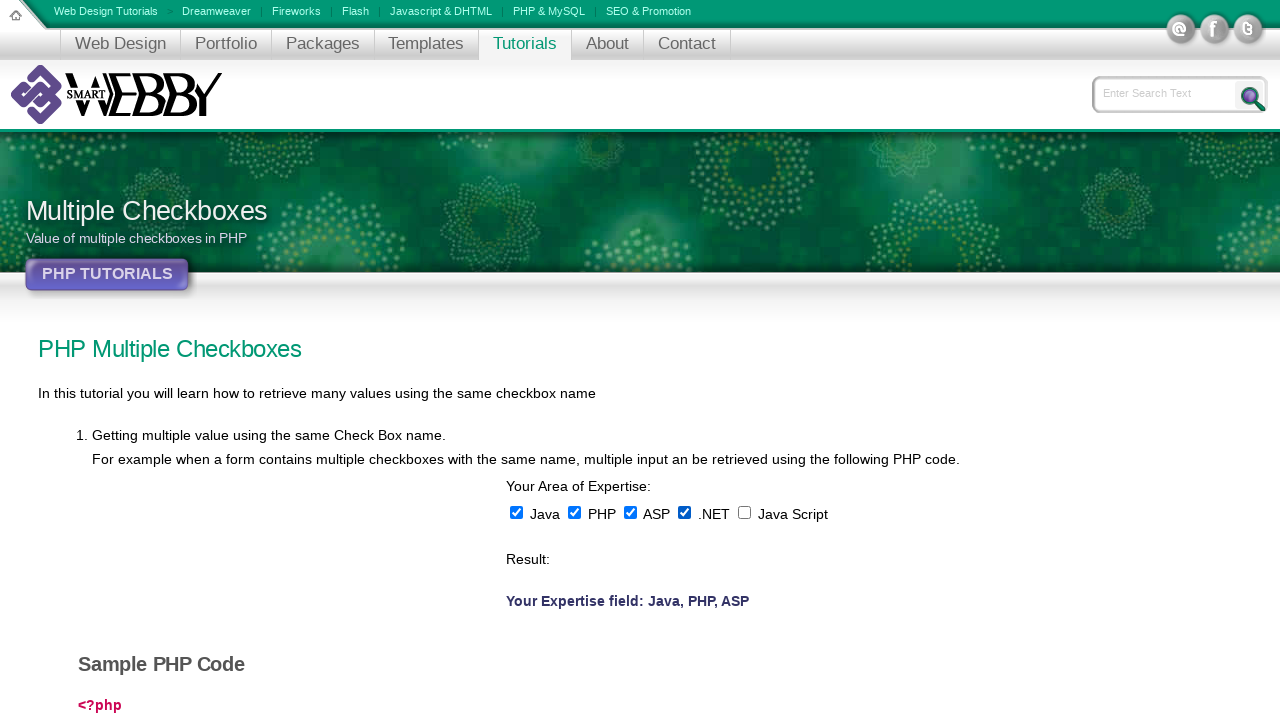

Clicked checkbox 4 second time to toggle at (684, 512) on input[type='checkbox'] >> nth=3
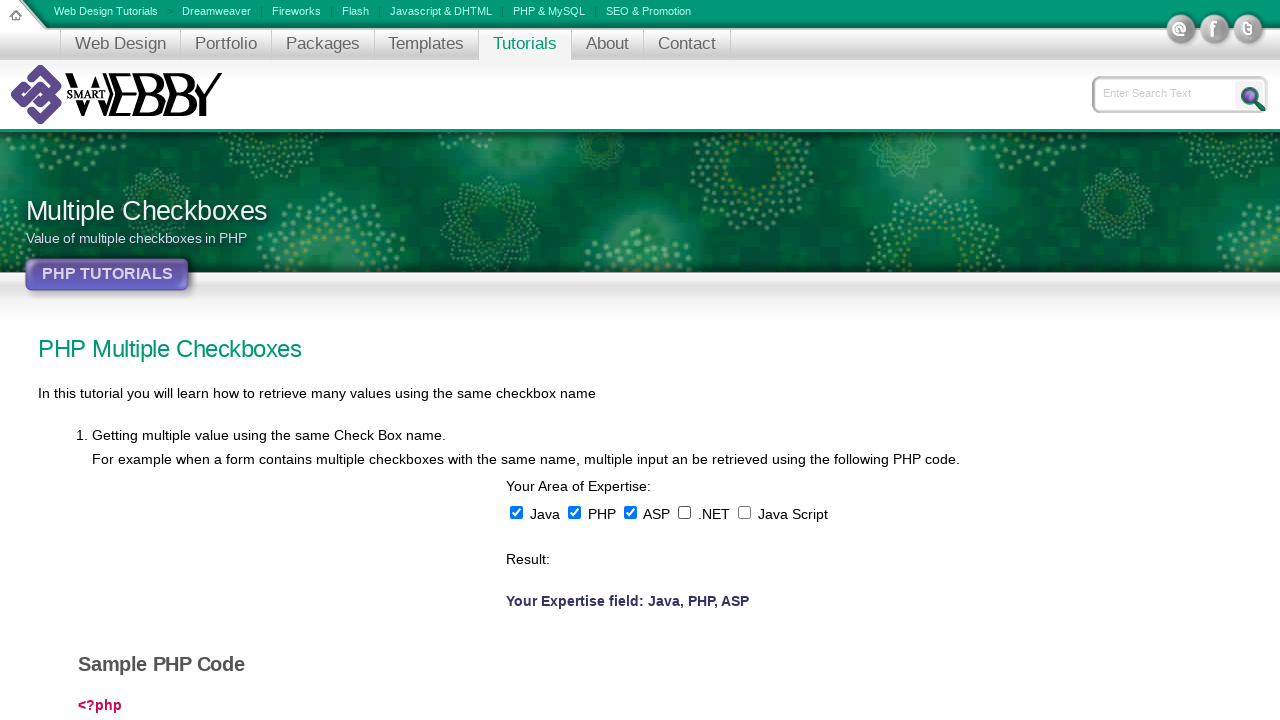

Paused 500ms after second click on checkbox 4
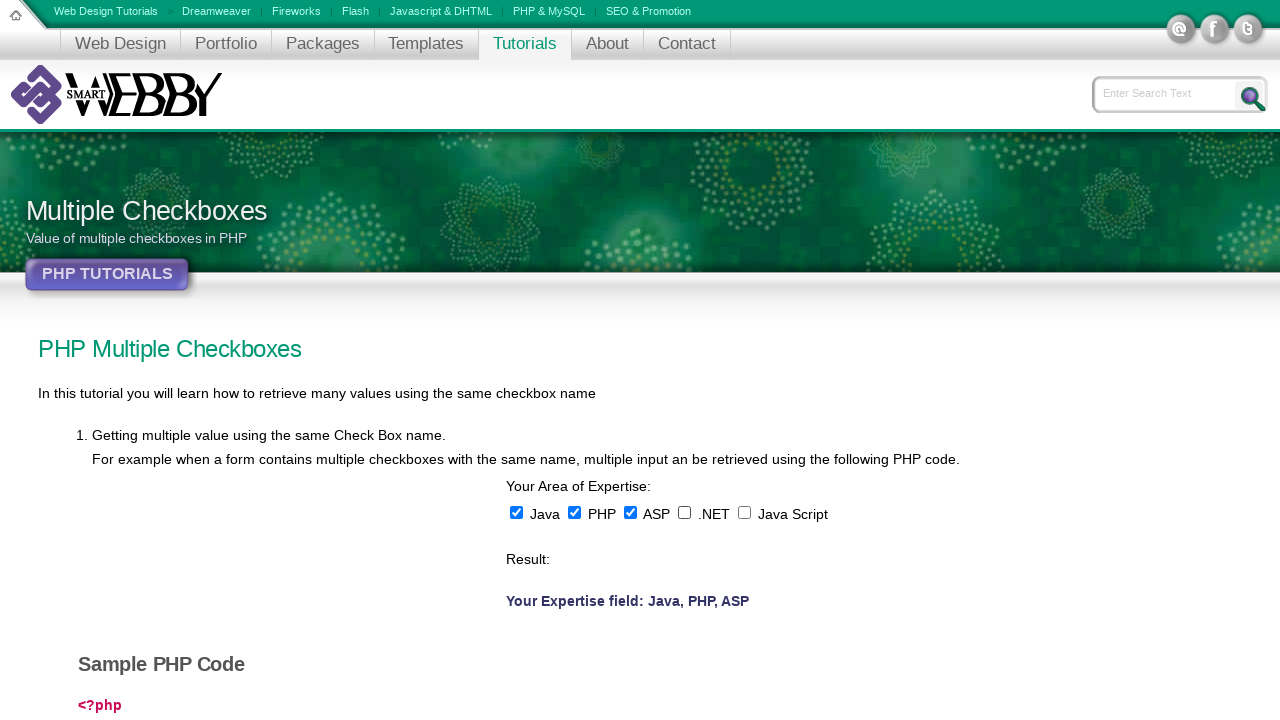

Clicked checkbox 5 first time to select at (744, 512) on input[type='checkbox'] >> nth=4
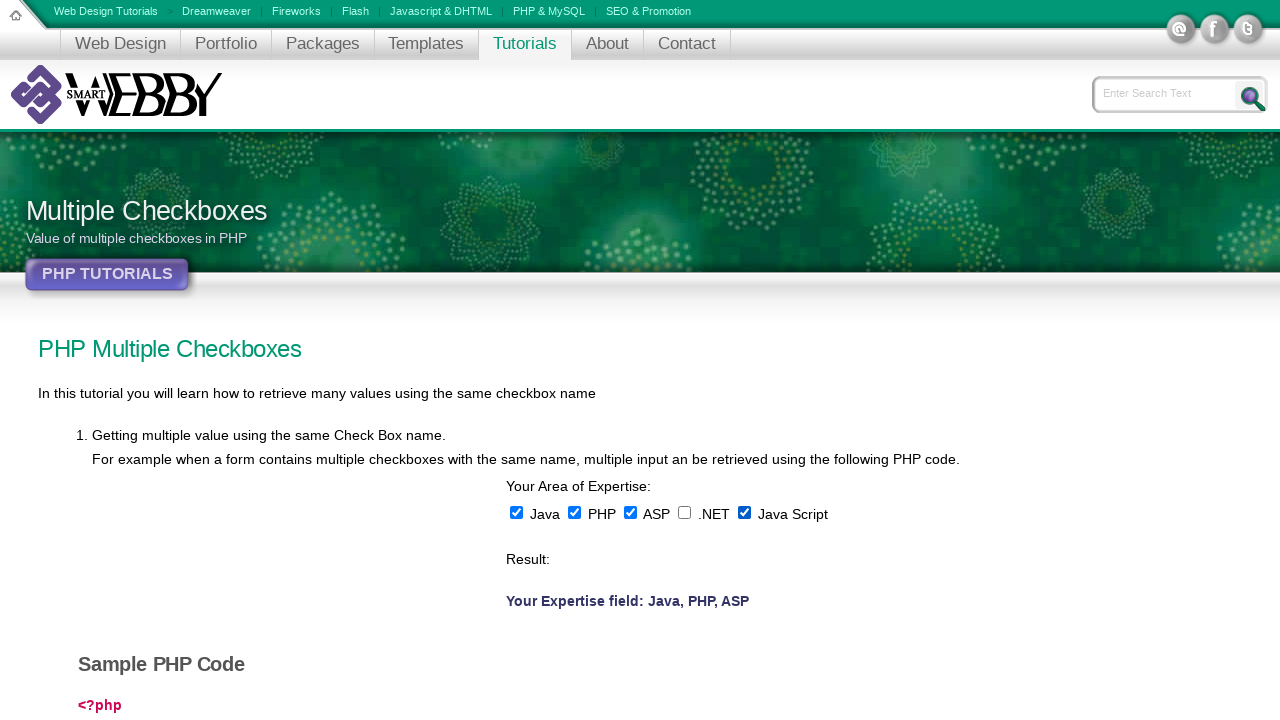

Paused 500ms after first click on checkbox 5
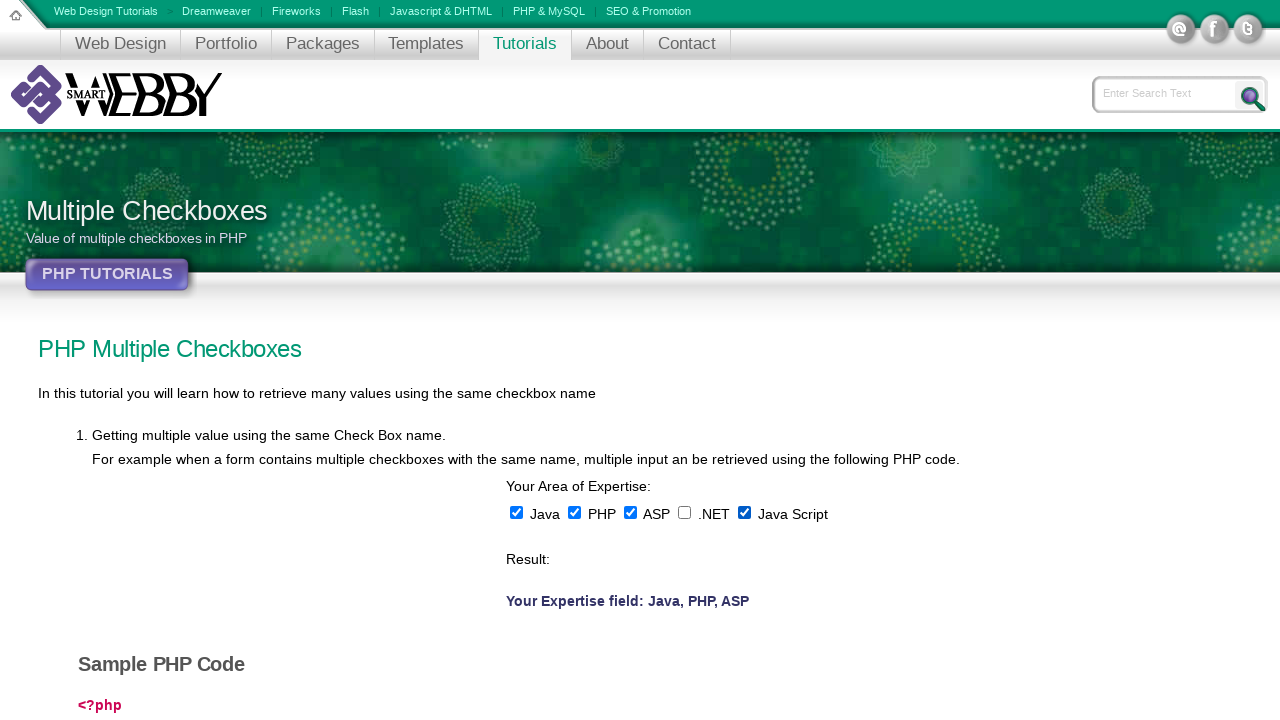

Clicked checkbox 5 second time to toggle at (744, 512) on input[type='checkbox'] >> nth=4
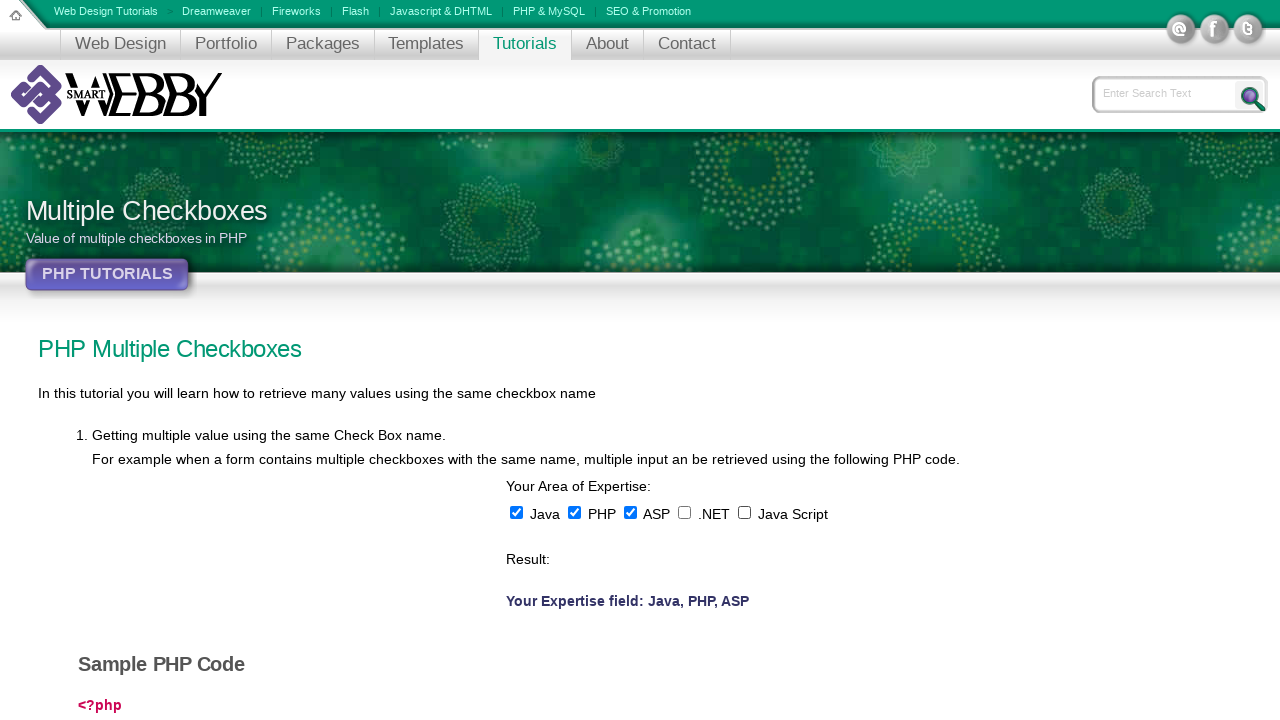

Paused 500ms after second click on checkbox 5
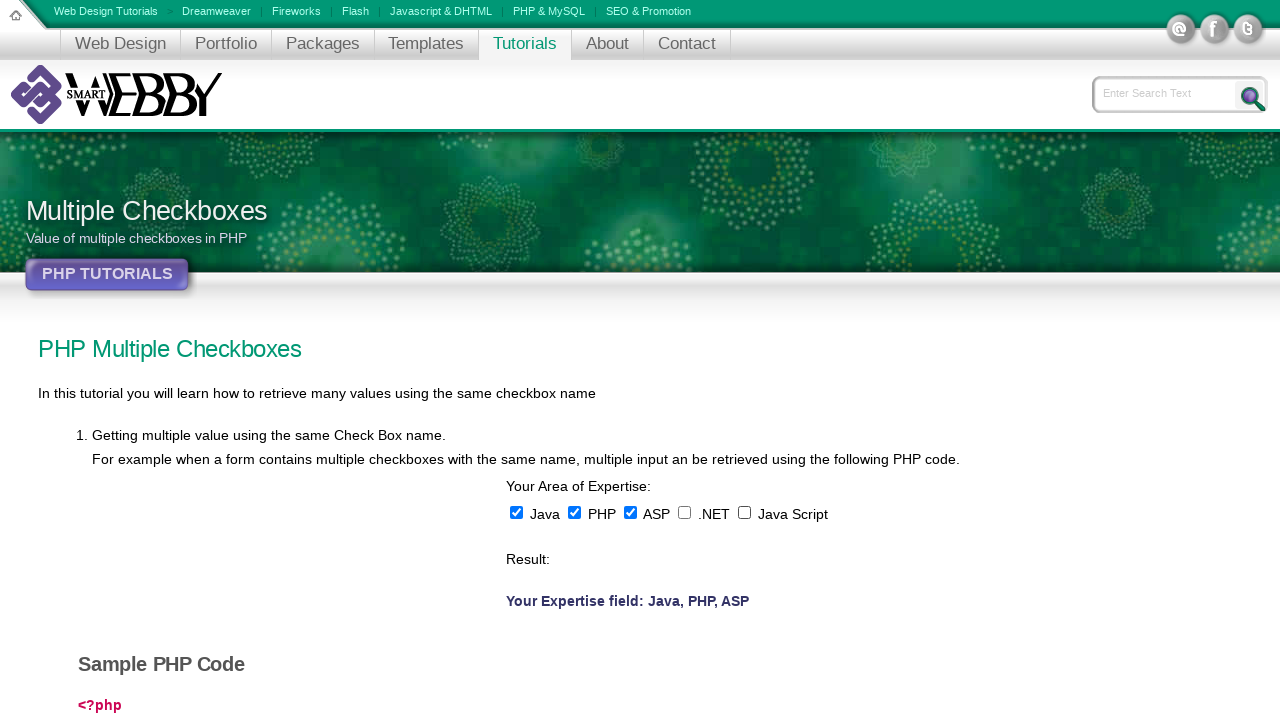

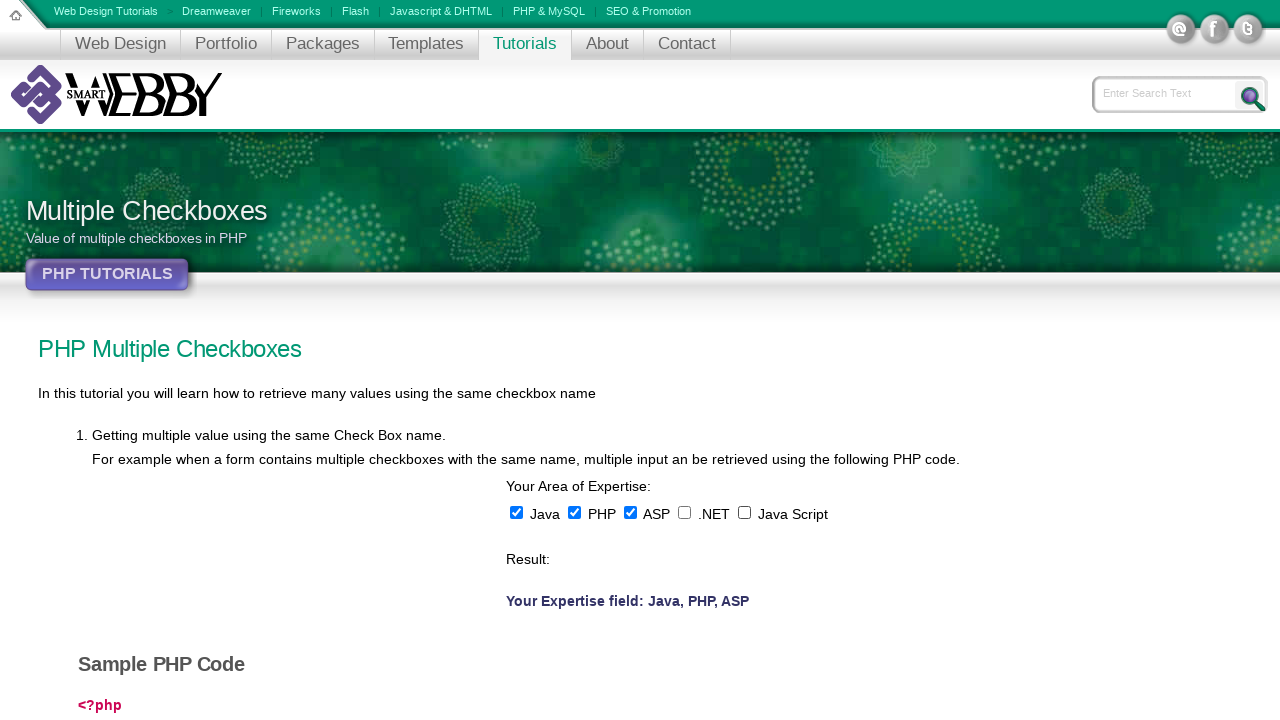